Tests the search functionality by searching for "phone" and verifying that search results are found (not zero products)

Starting URL: https://www.testotomasyonu.com

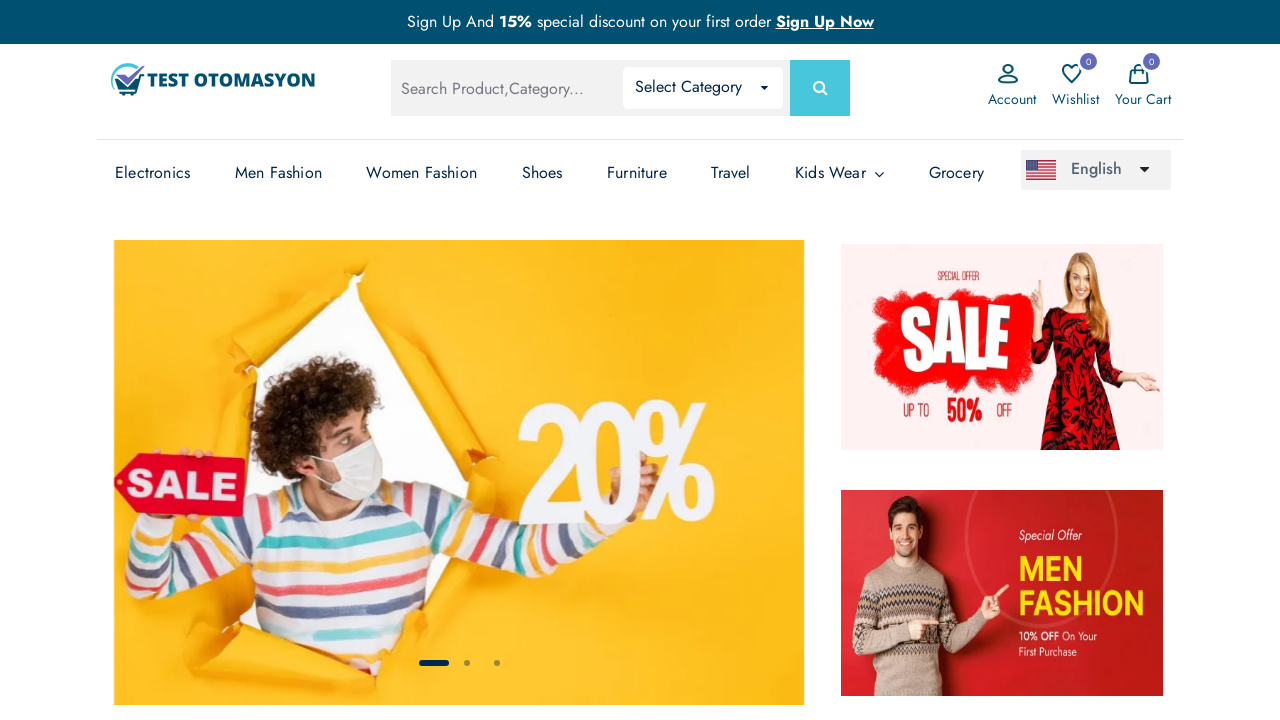

Filled search box with 'phone' on #global-search
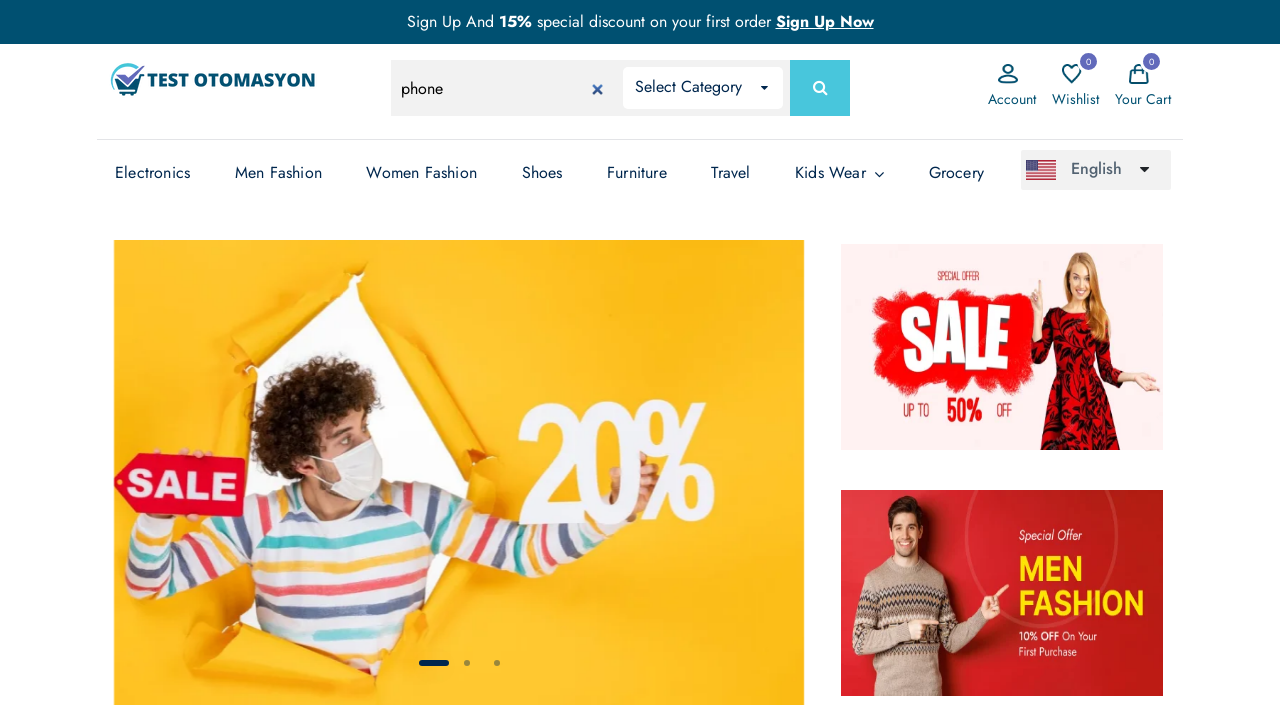

Pressed Enter to submit search on #global-search
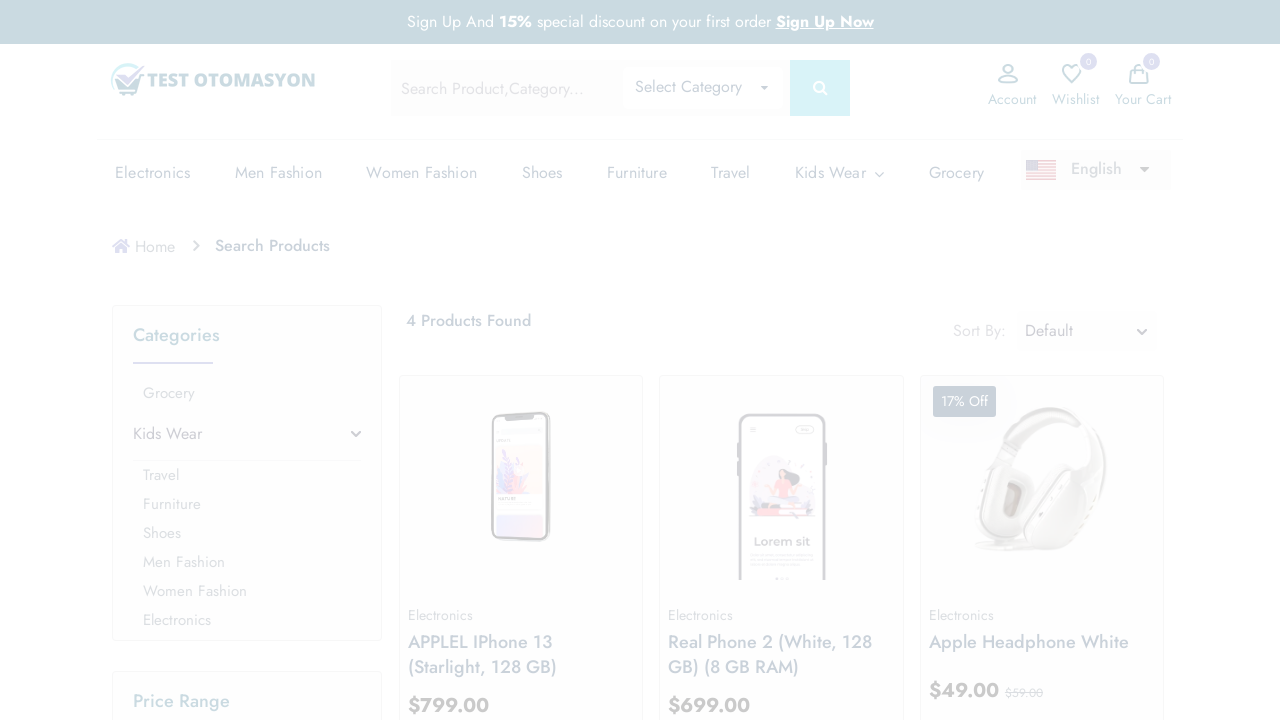

Search results loaded successfully
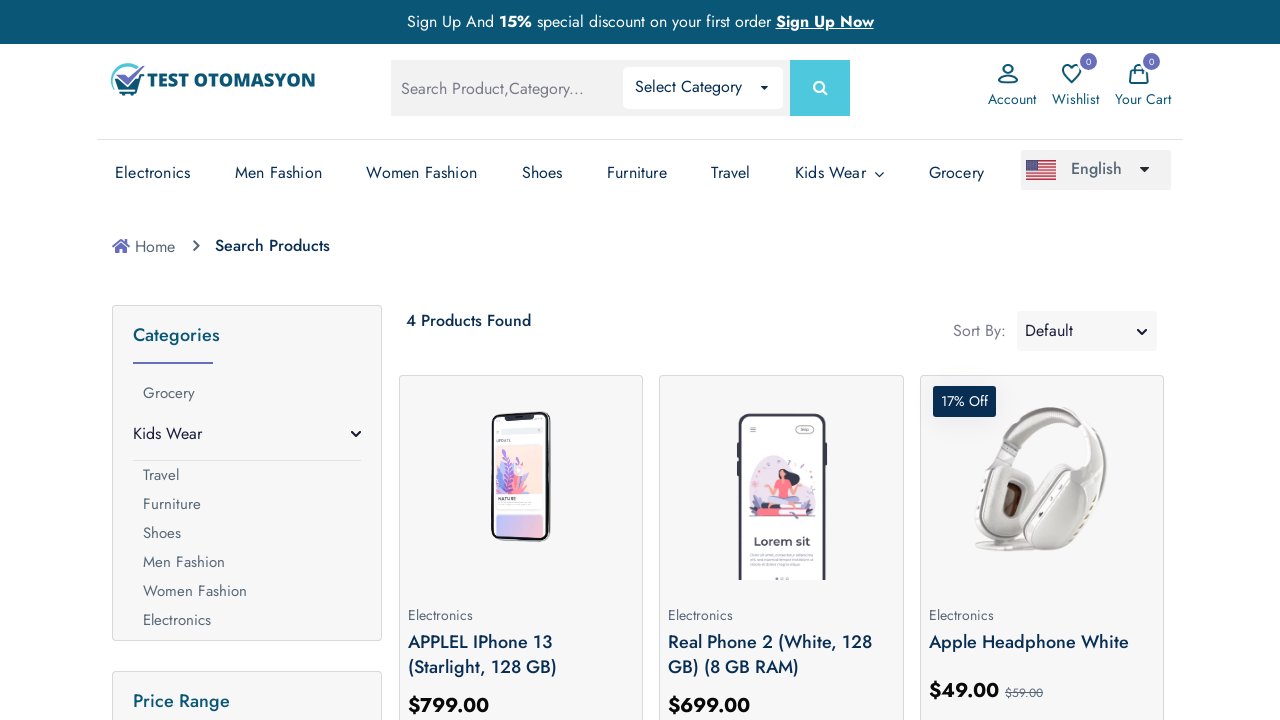

Located product count element
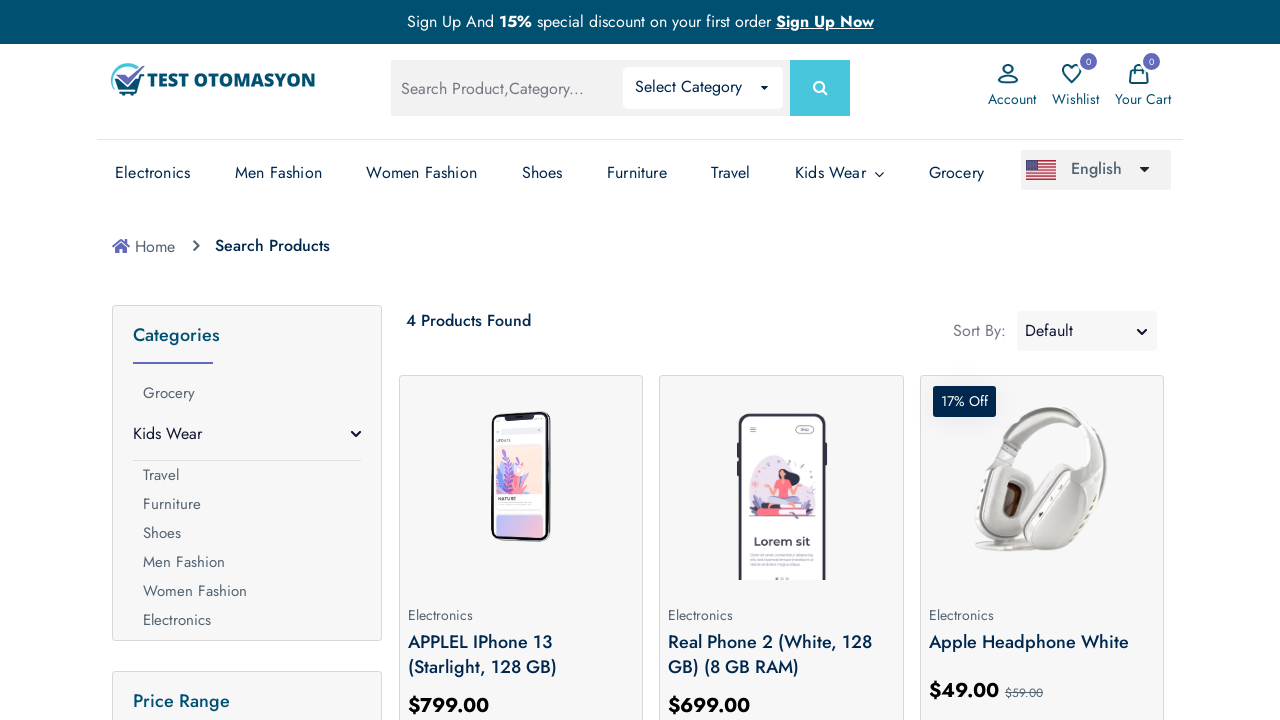

Retrieved search result text: '4 Products Found'
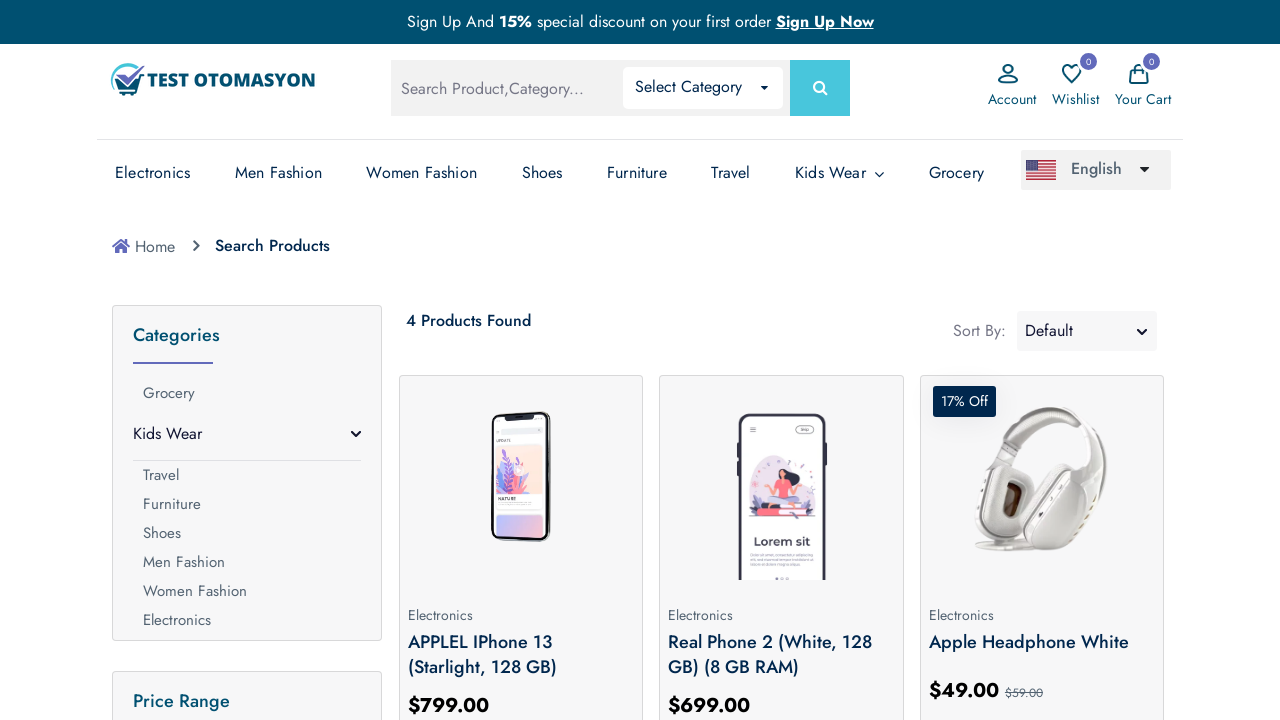

Verified that search results are not zero products
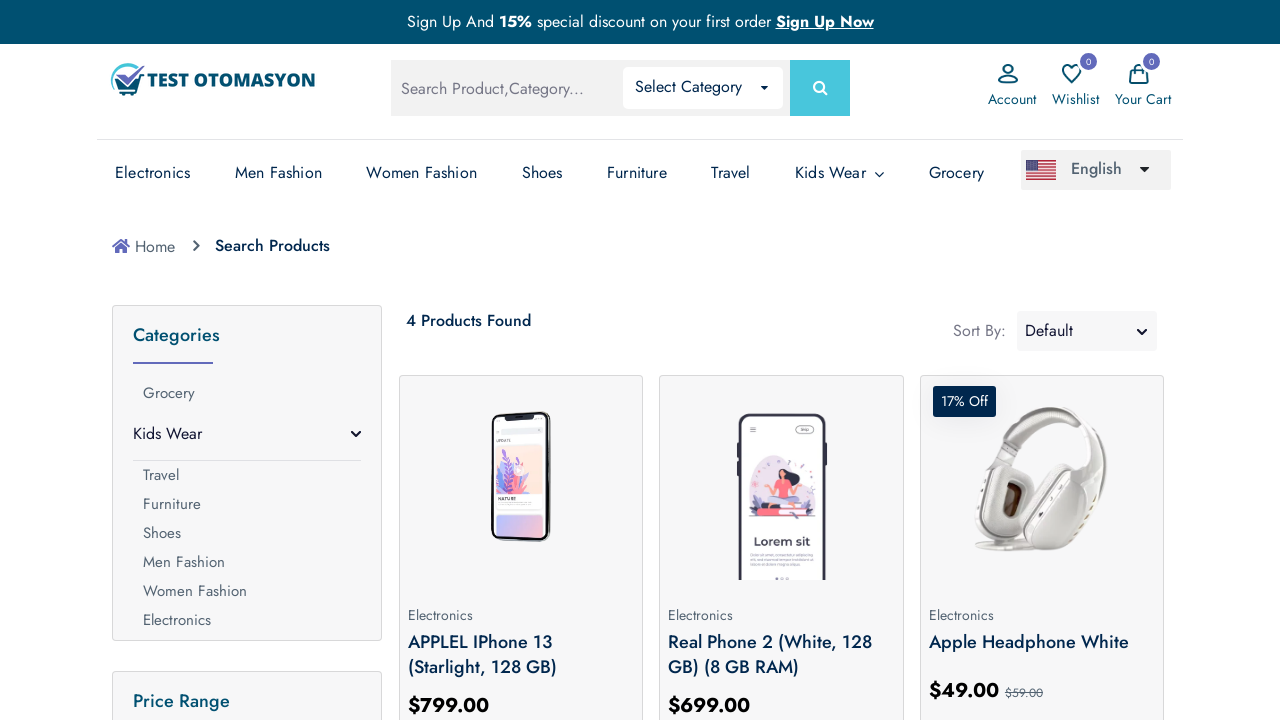

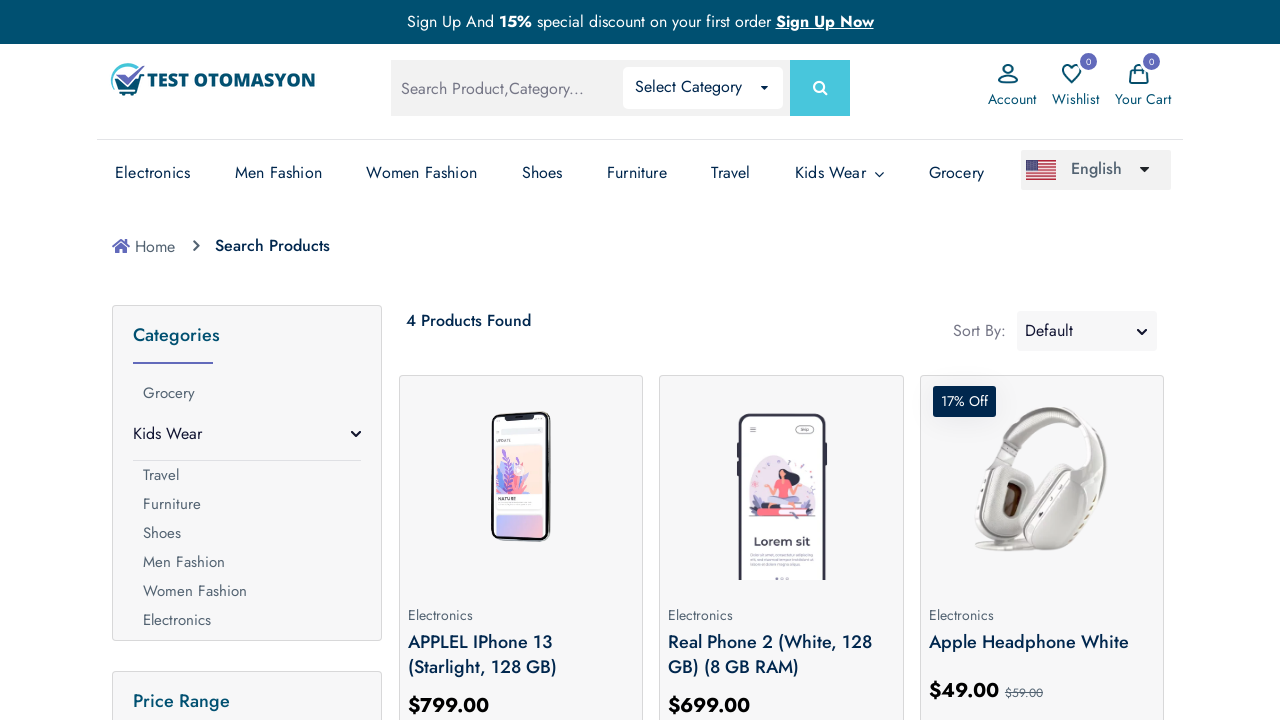